Tests that search results can be sorted by price in descending order and verifies the sorting is correct

Starting URL: http://ss.com

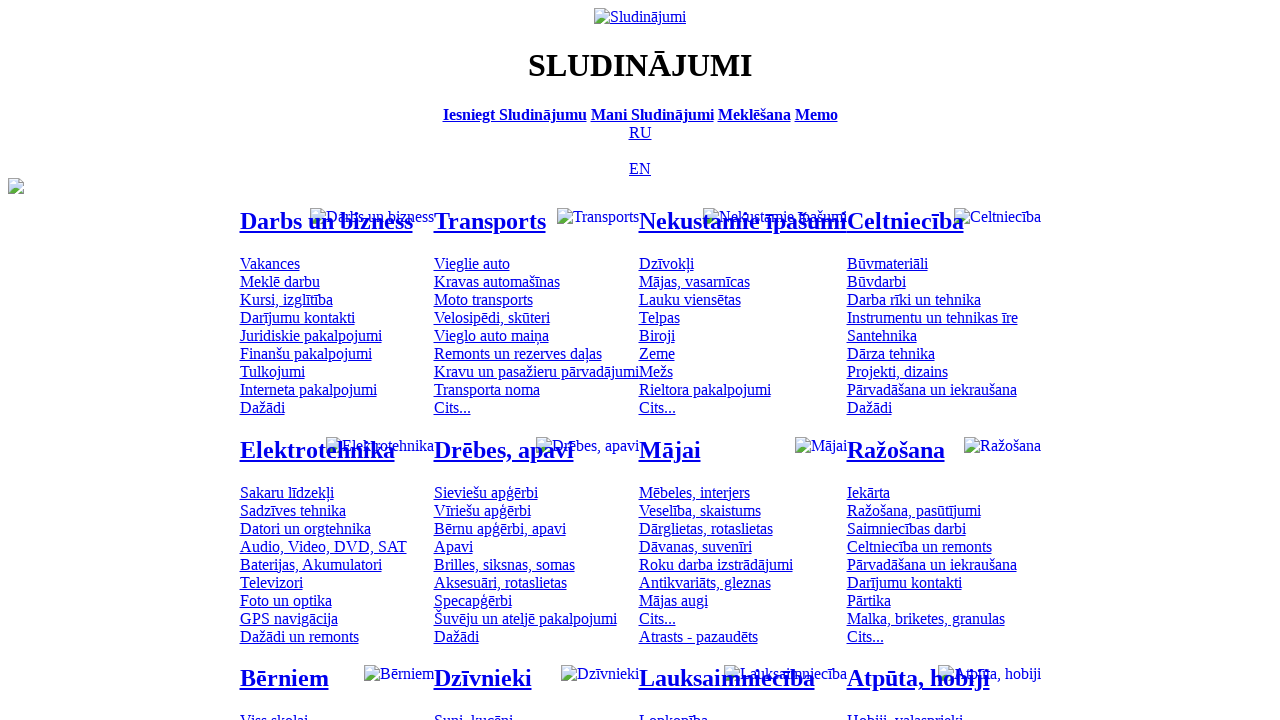

Switched language to Russian at (640, 132) on [title='По-русски']
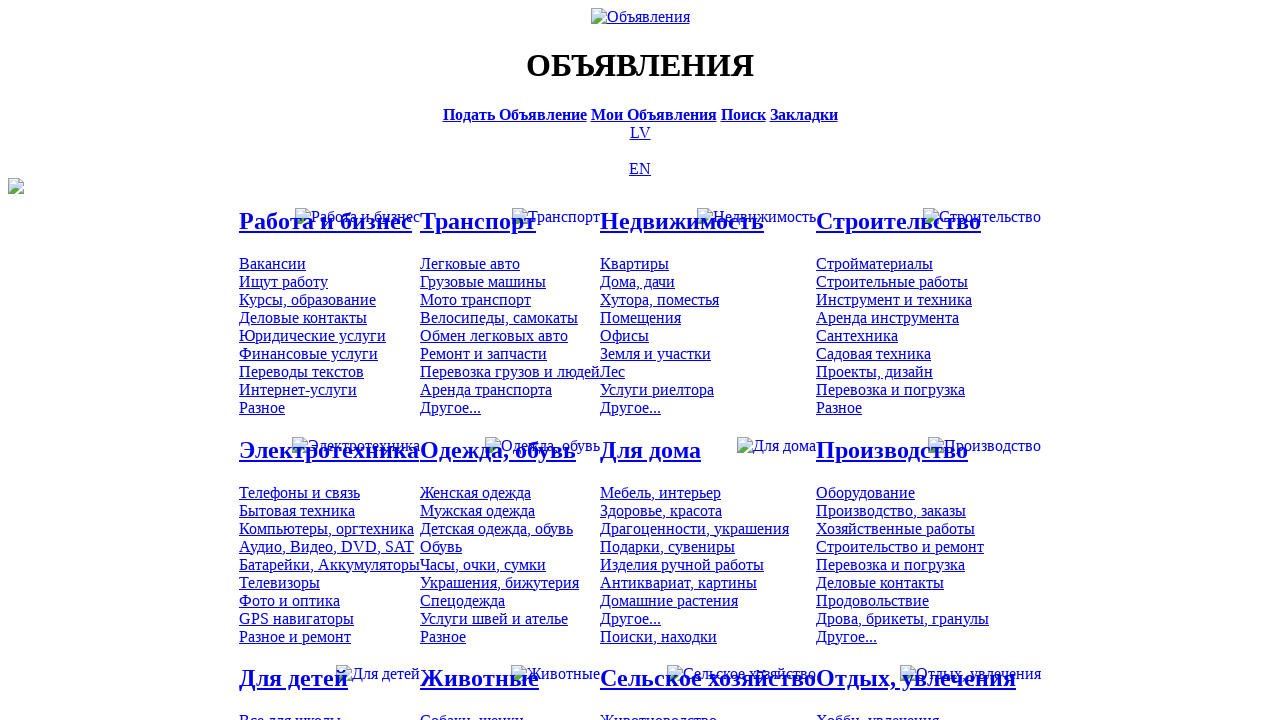

Clicked search link in main table at (743, 114) on #main_table a[href*='search']
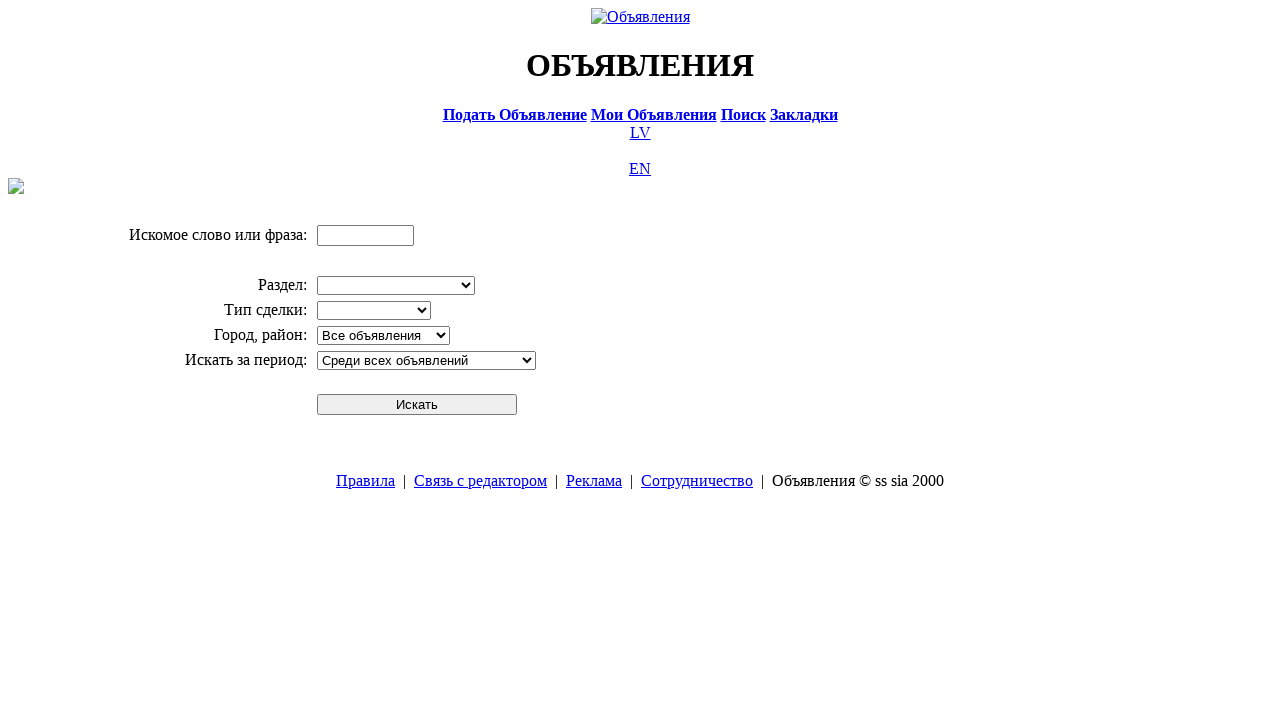

Filled search field with 'Компьютер' on input[name='txt']
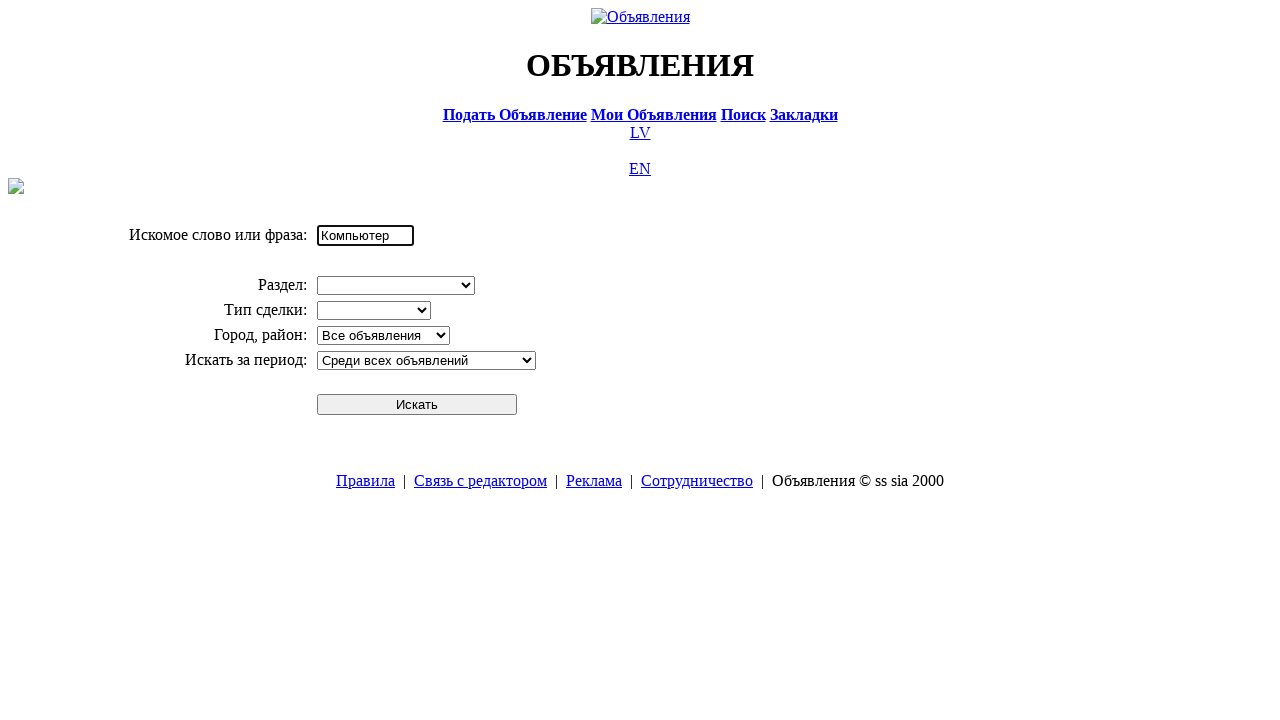

Selected 'Электротехника' from first category dropdown on select[name='cid_0']
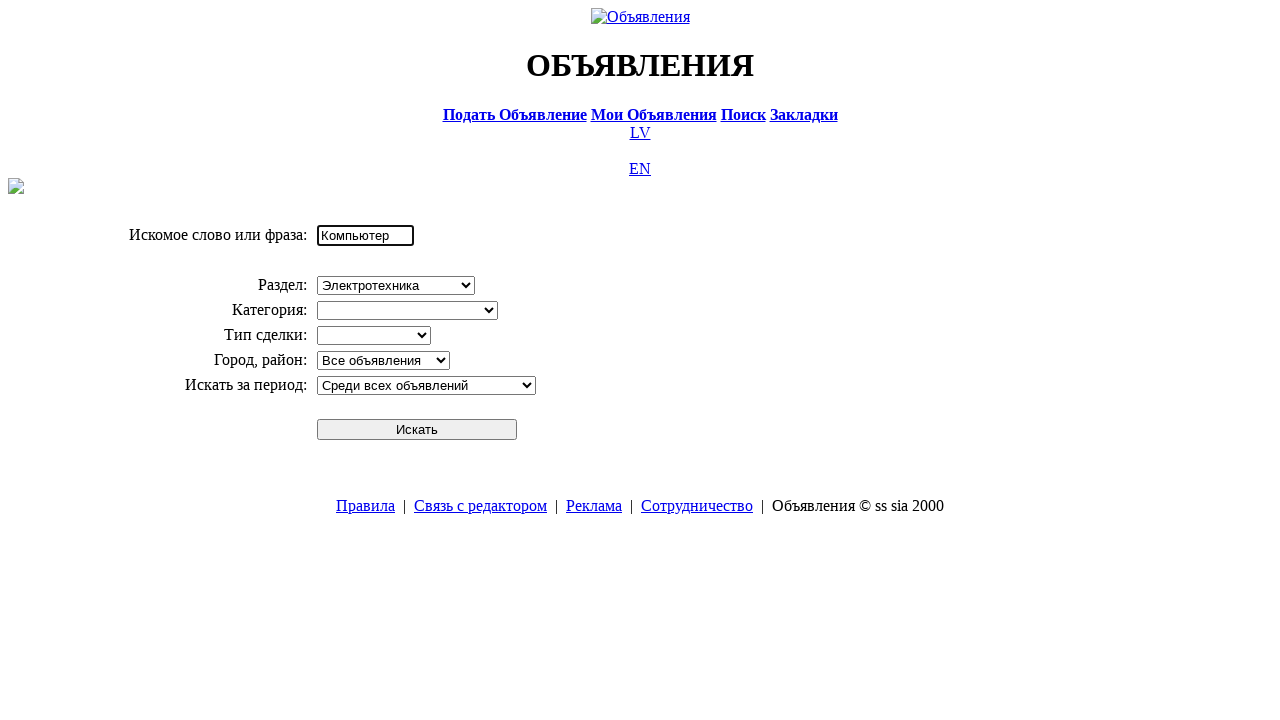

Selected 'Компьютеры, оргтехника' from second category dropdown on select[name='cid_1']
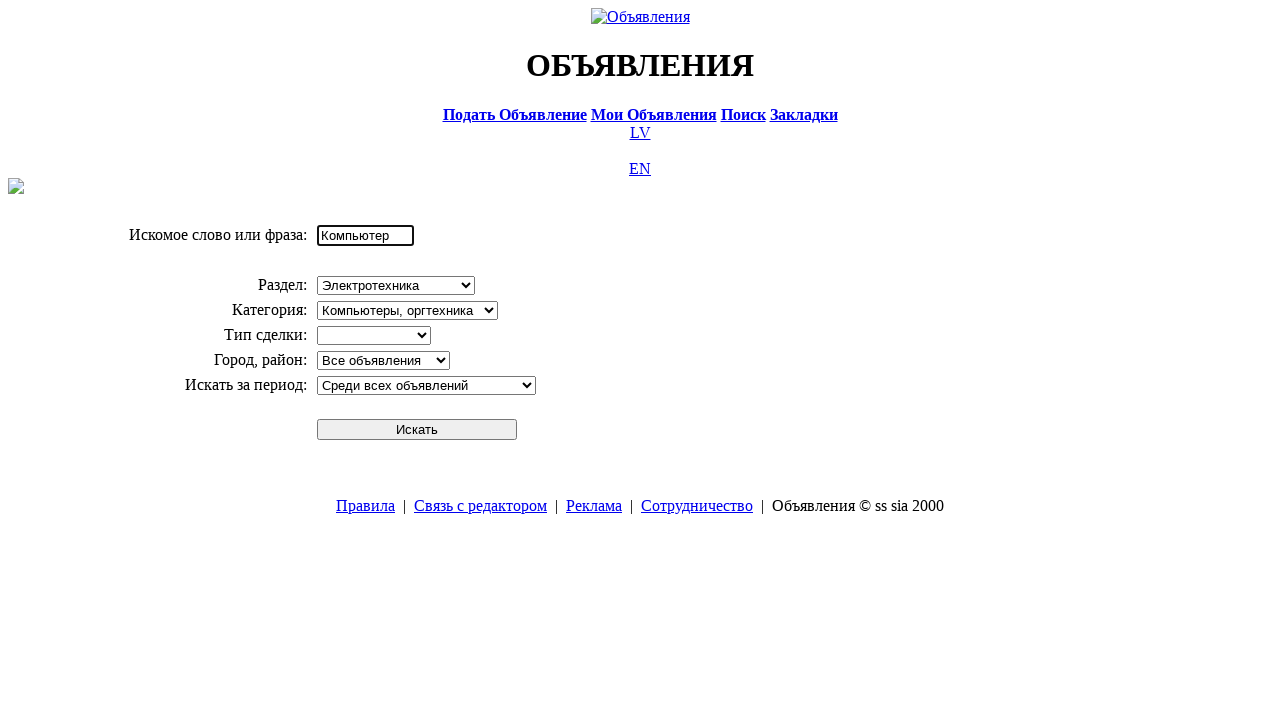

Clicked search button to perform search at (417, 429) on #sbtn
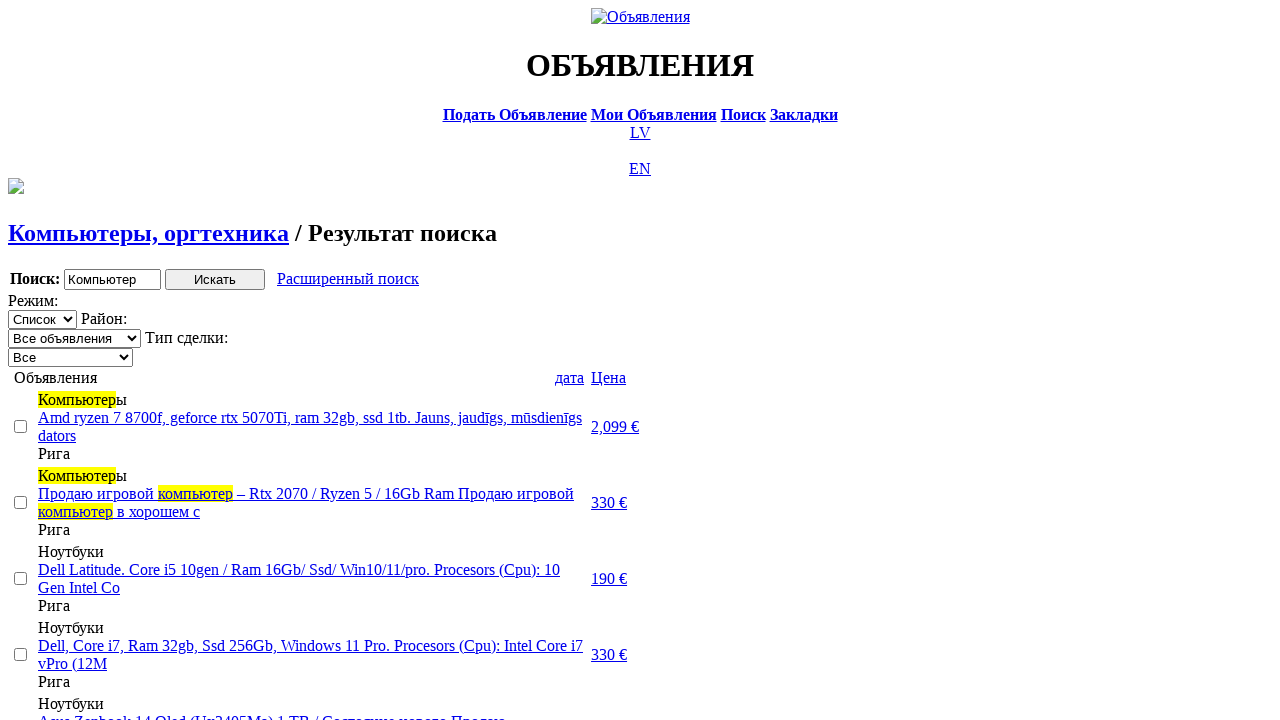

Search results loaded
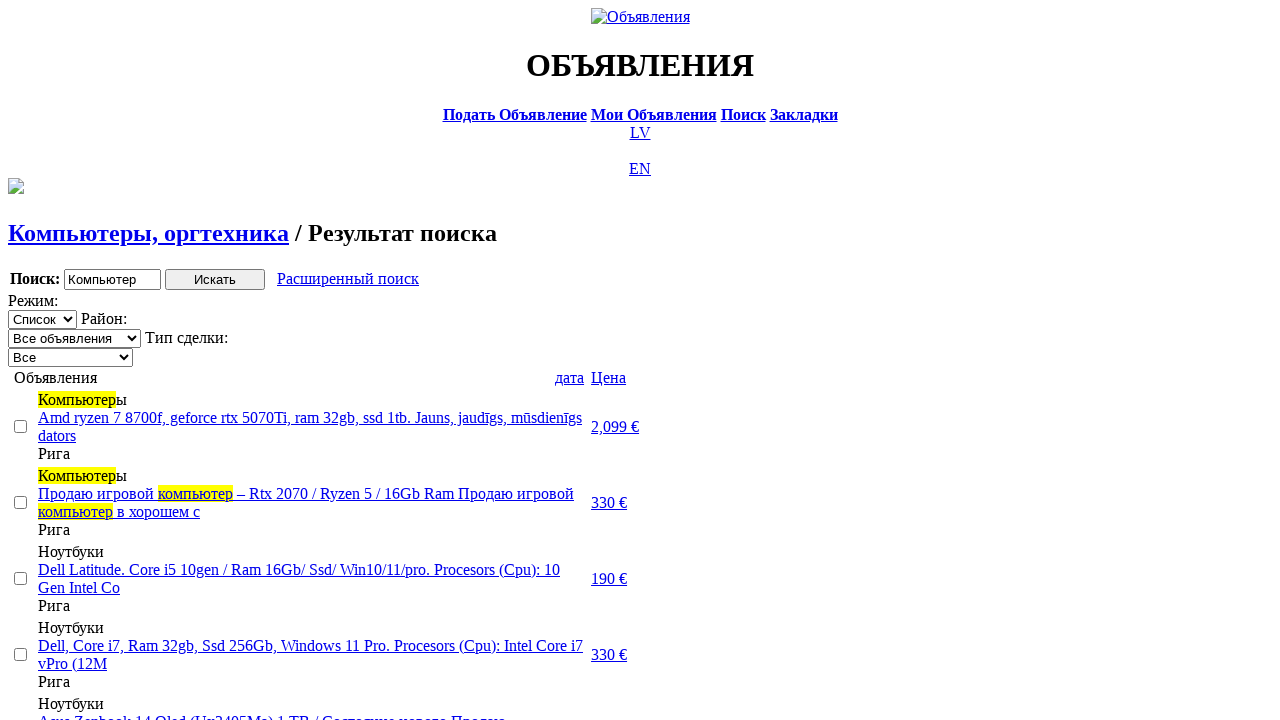

Clicked price column header (first click) at (609, 377) on text=Цена
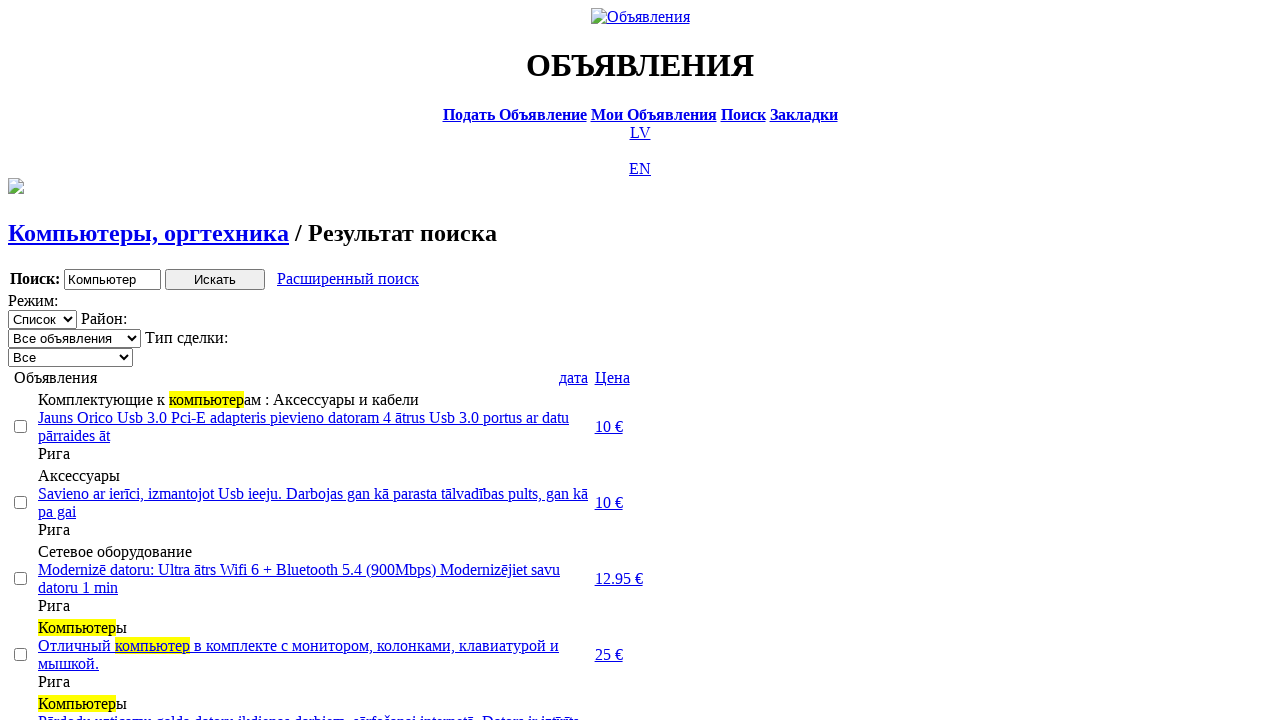

Clicked price column header (second click to sort descending) at (612, 377) on text=Цена
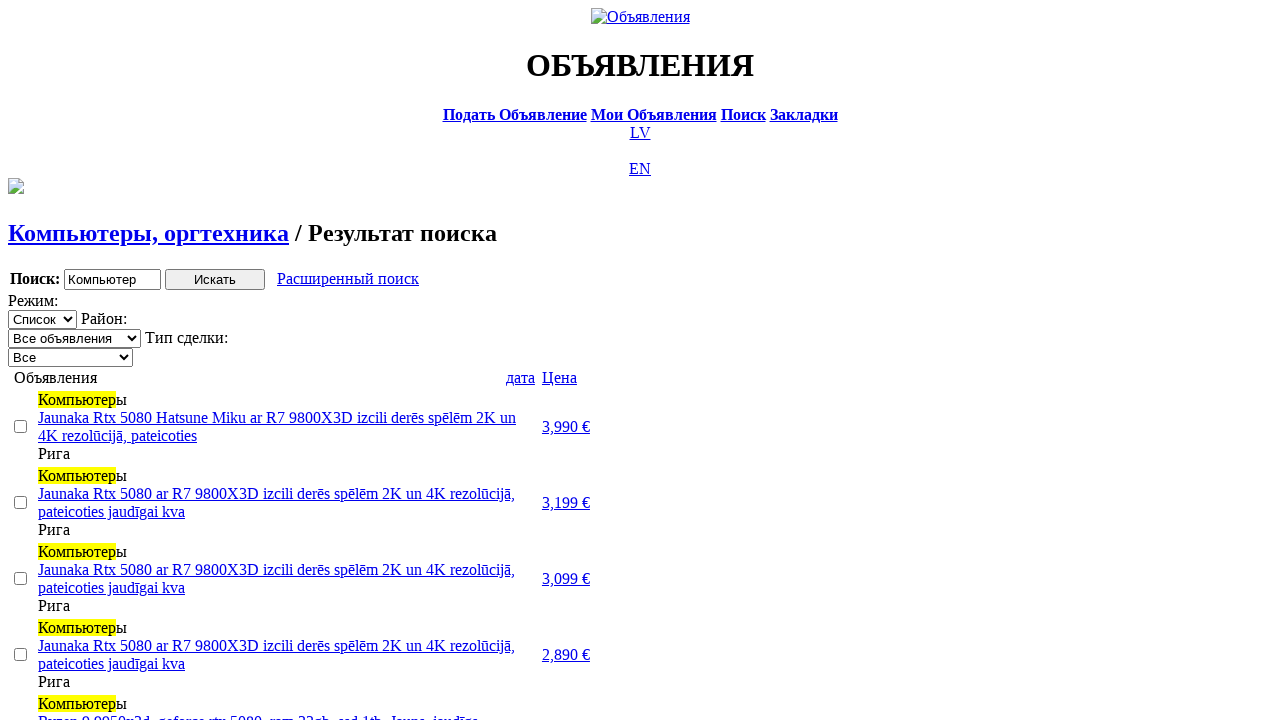

Verified sorted results are displayed by price in descending order
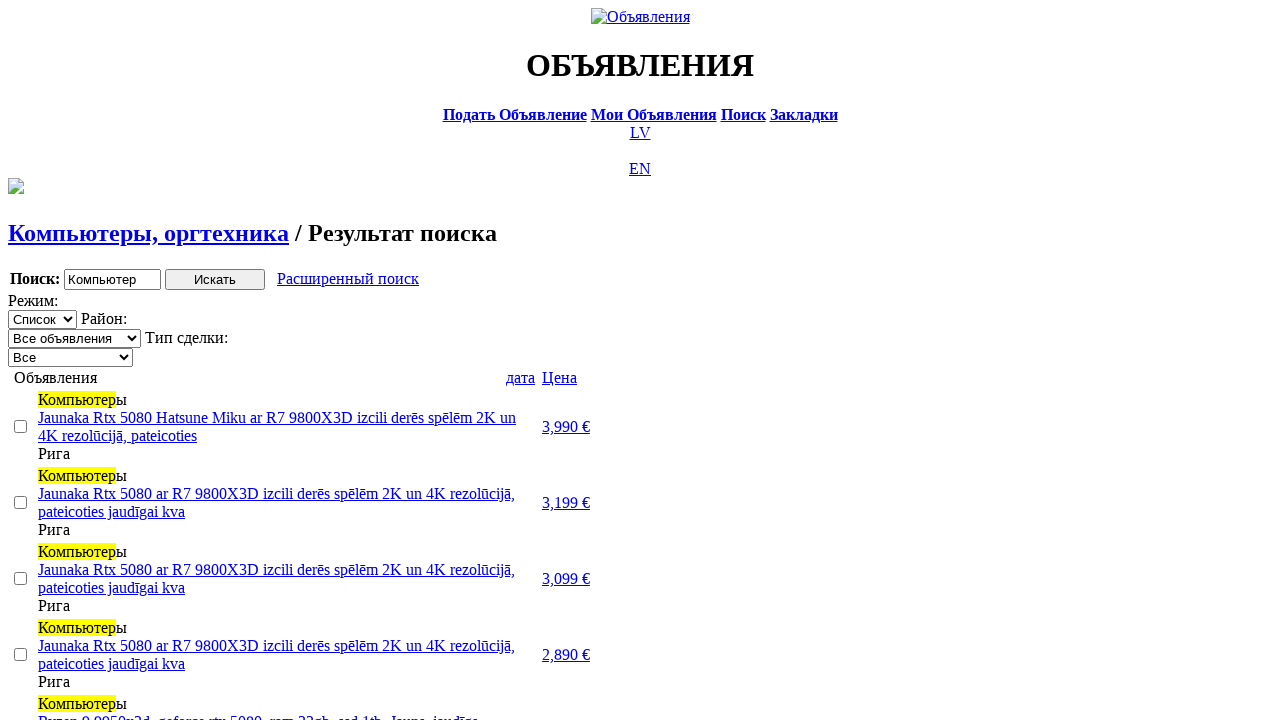

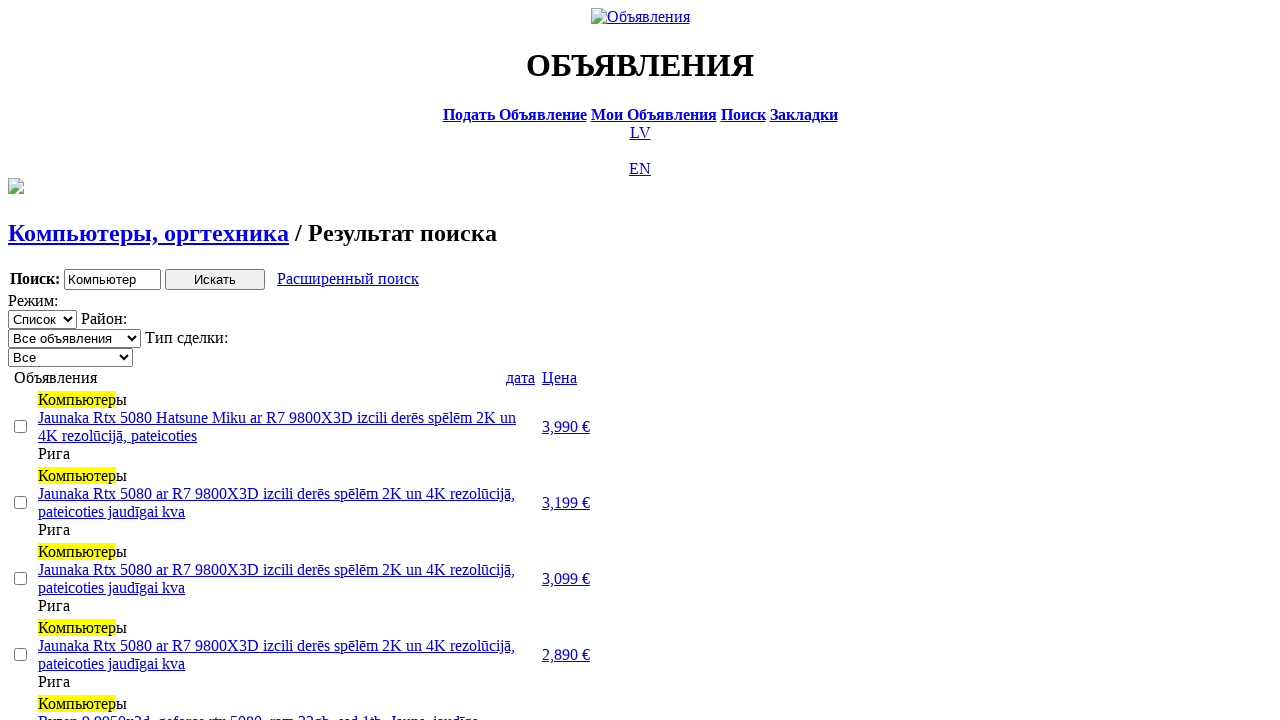